Tests that the Catalog page displays all three cat listings with their IDs.

Starting URL: https://cs1632.appspot.com/

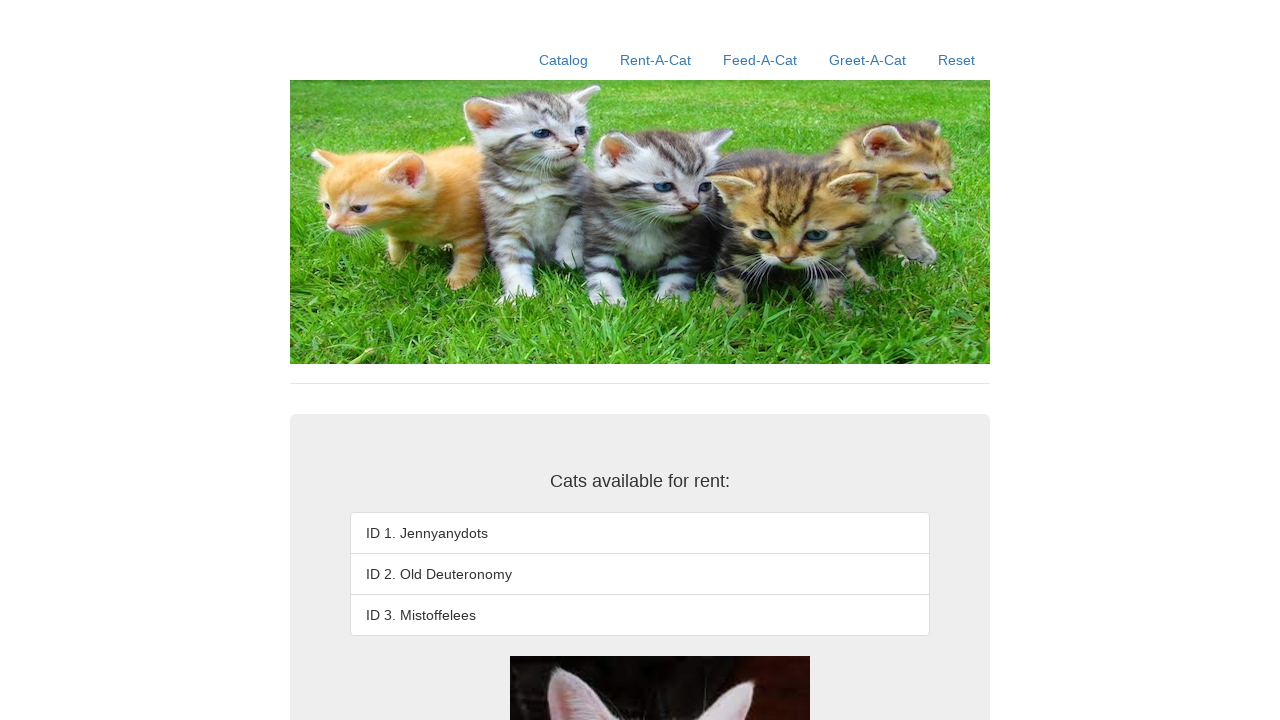

Clicked Catalog link at (564, 60) on a:text('Catalog')
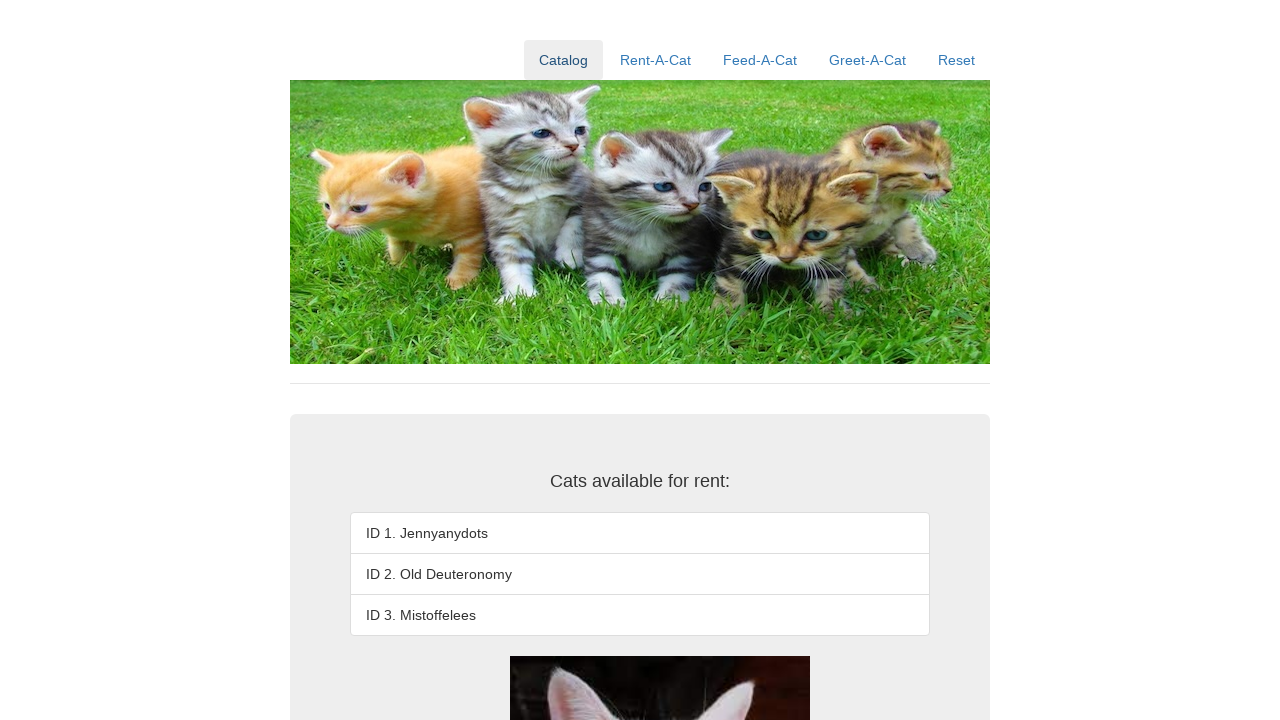

Cat listing with ID 1 loaded
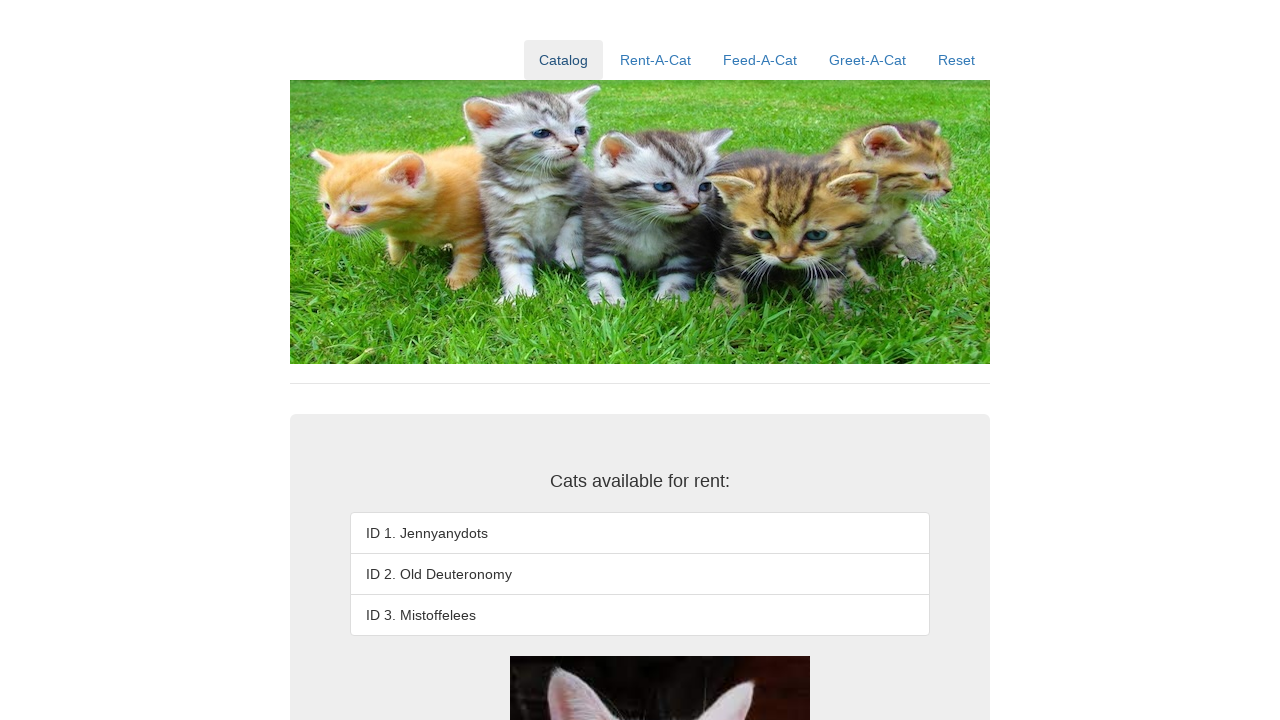

Cat listing with ID 2 loaded
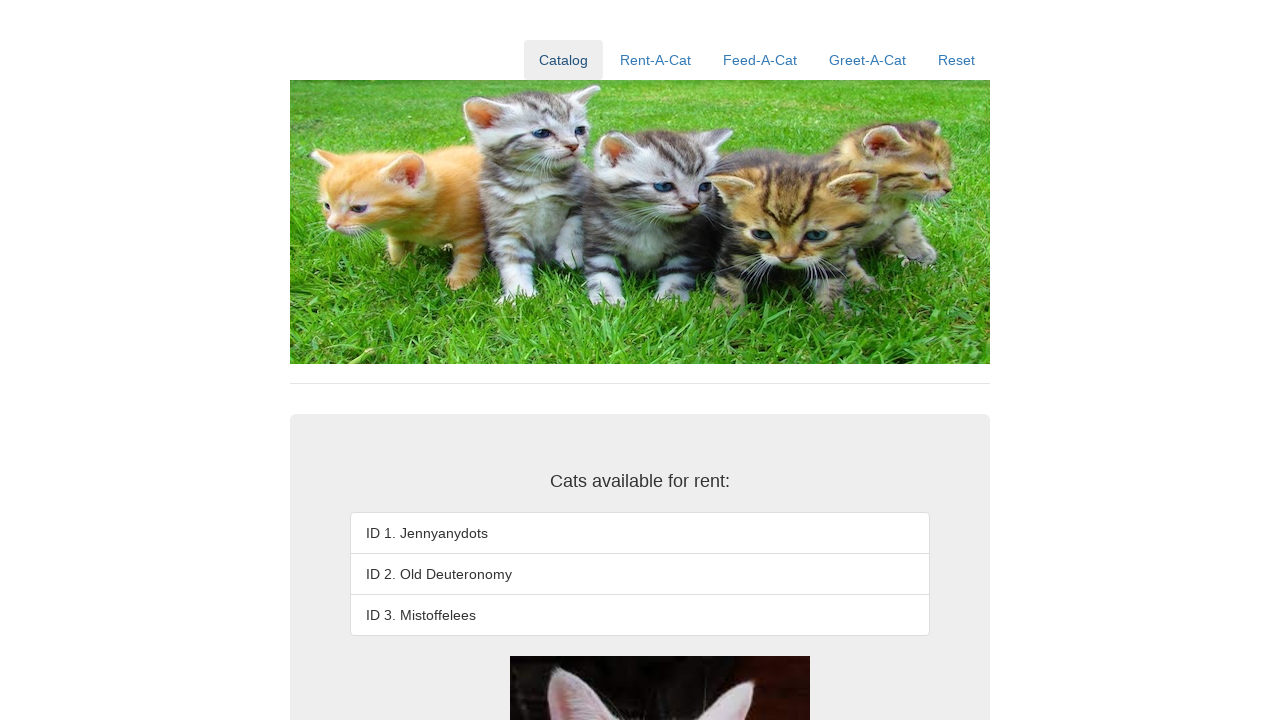

Cat listing with ID 3 loaded
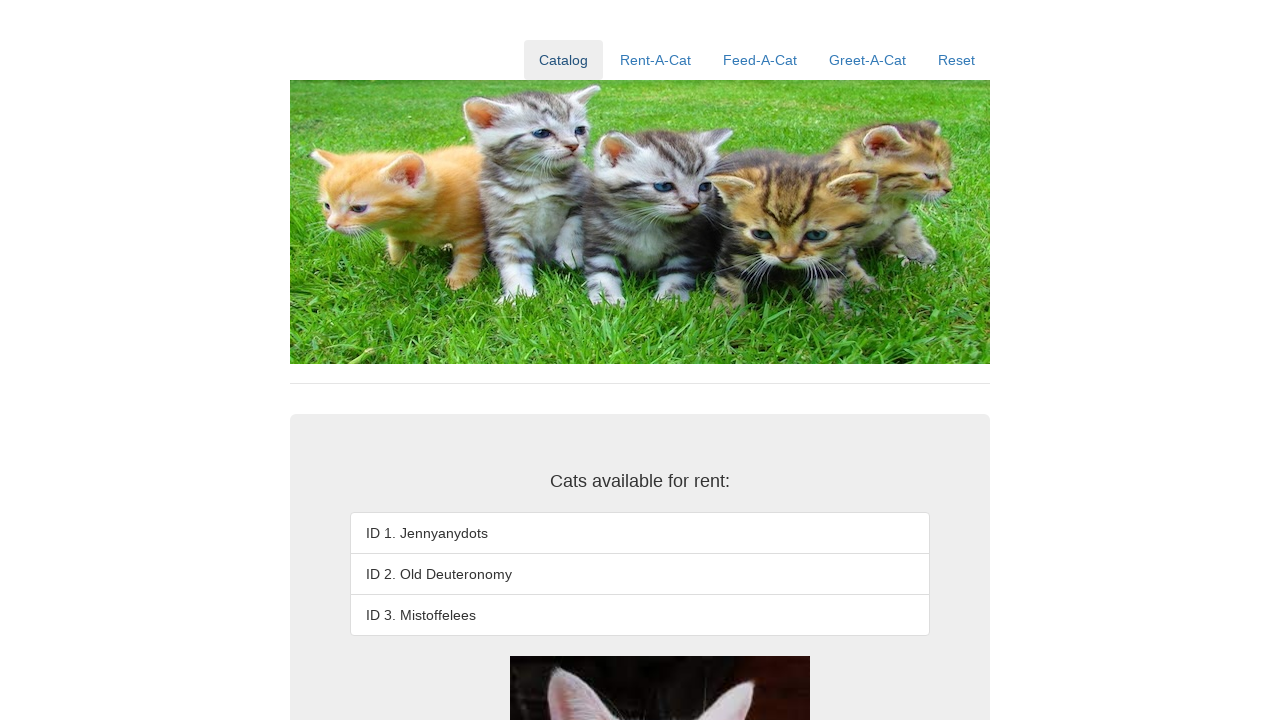

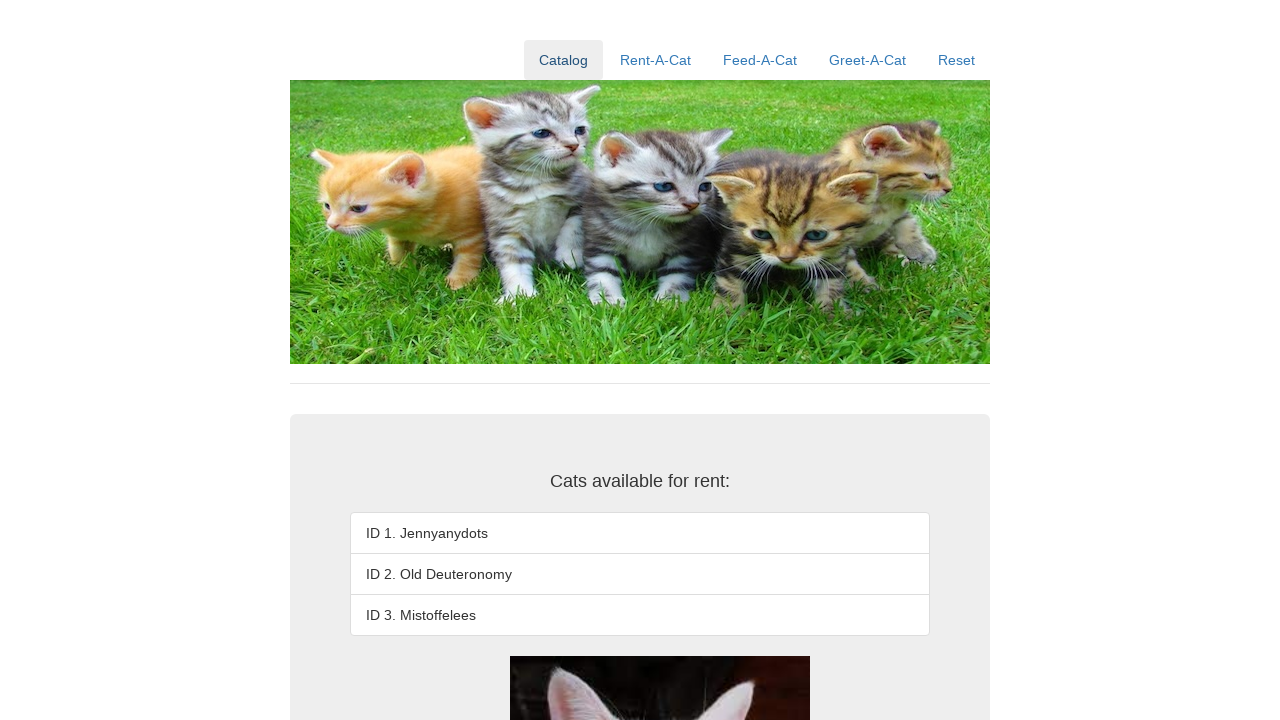